Tests using toggle-all to complete all tasks in the Active filter view.

Starting URL: https://todomvc4tasj.herokuapp.com/

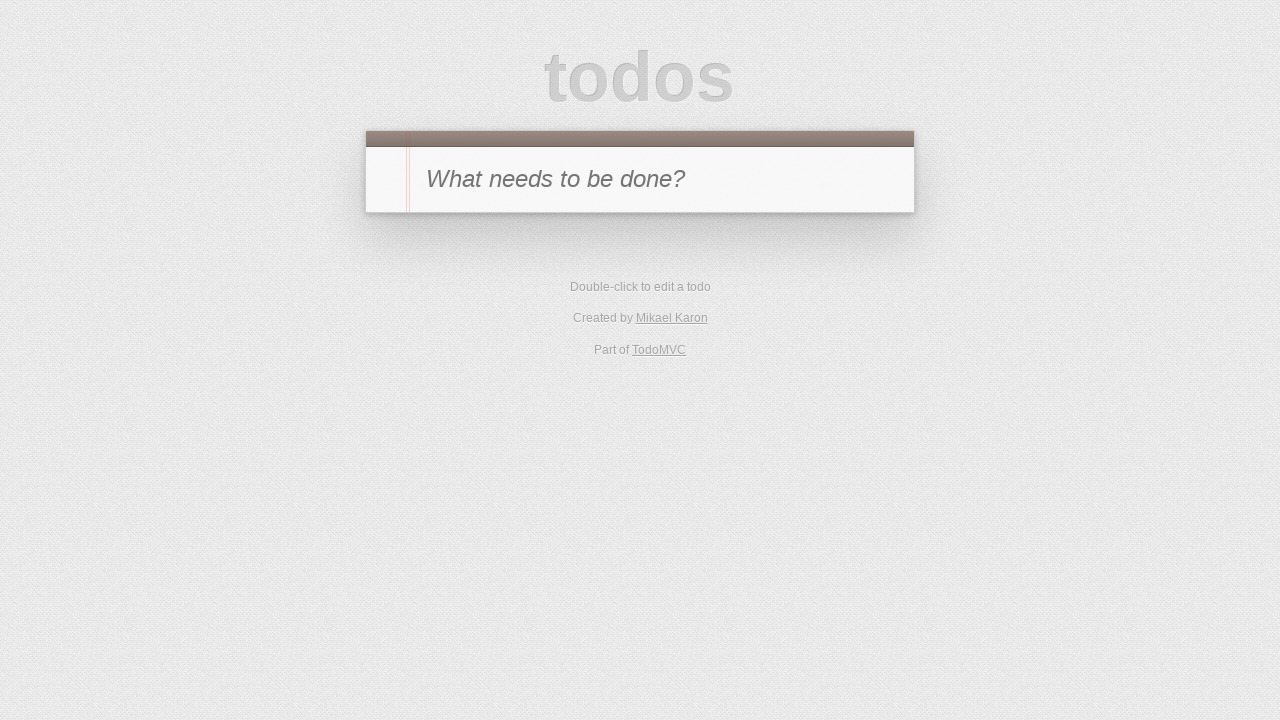

Set localStorage with one active task and one completed task
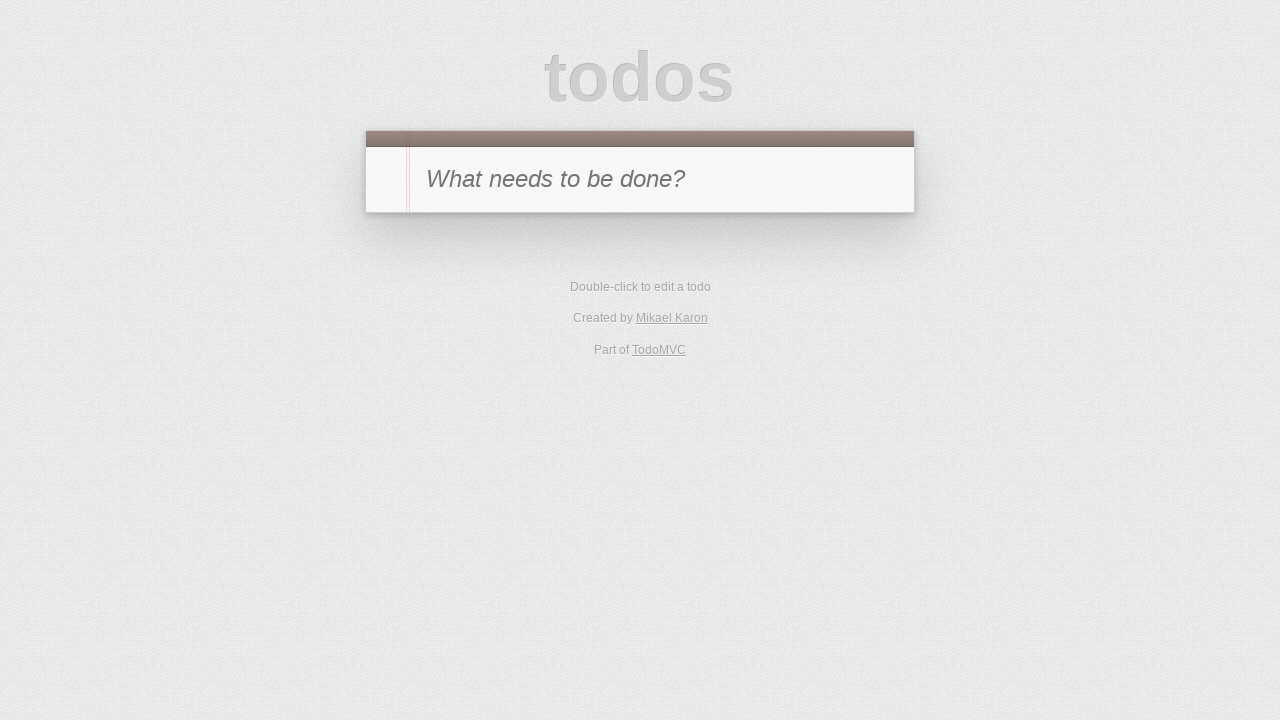

Reloaded the page to apply the initial state
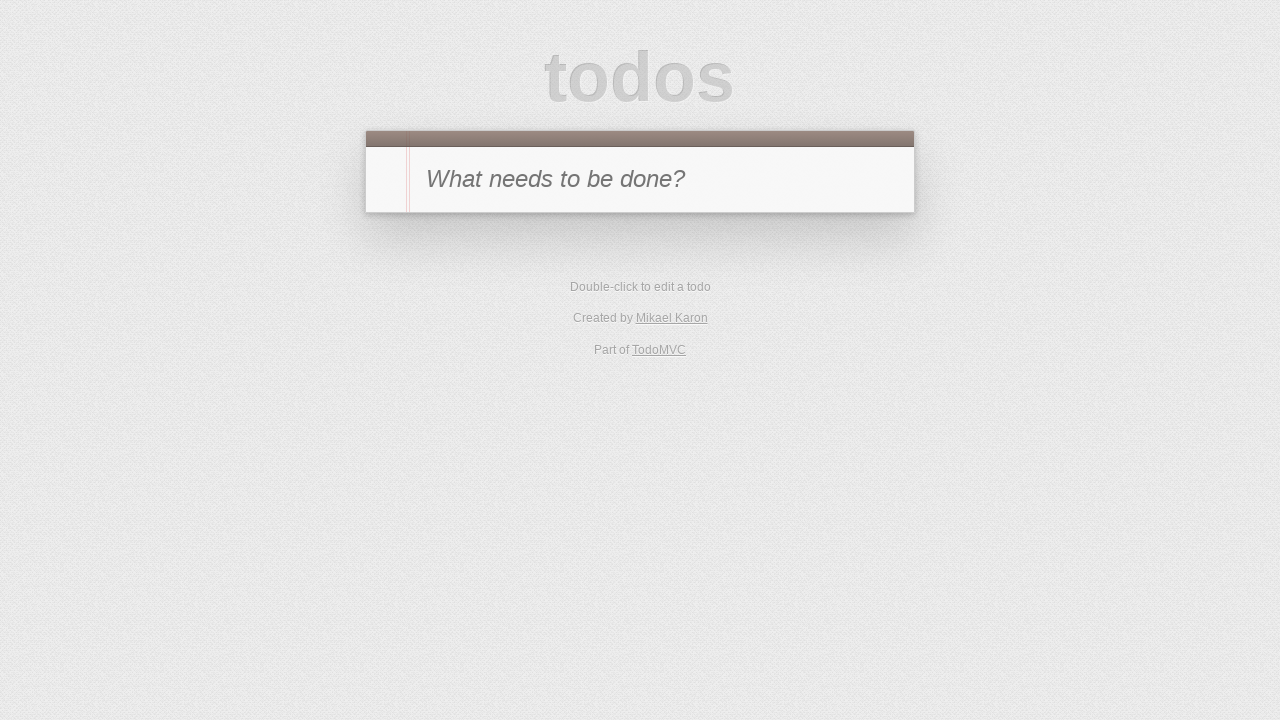

Clicked on the Active filter to show only active tasks at (614, 351) on text=Active
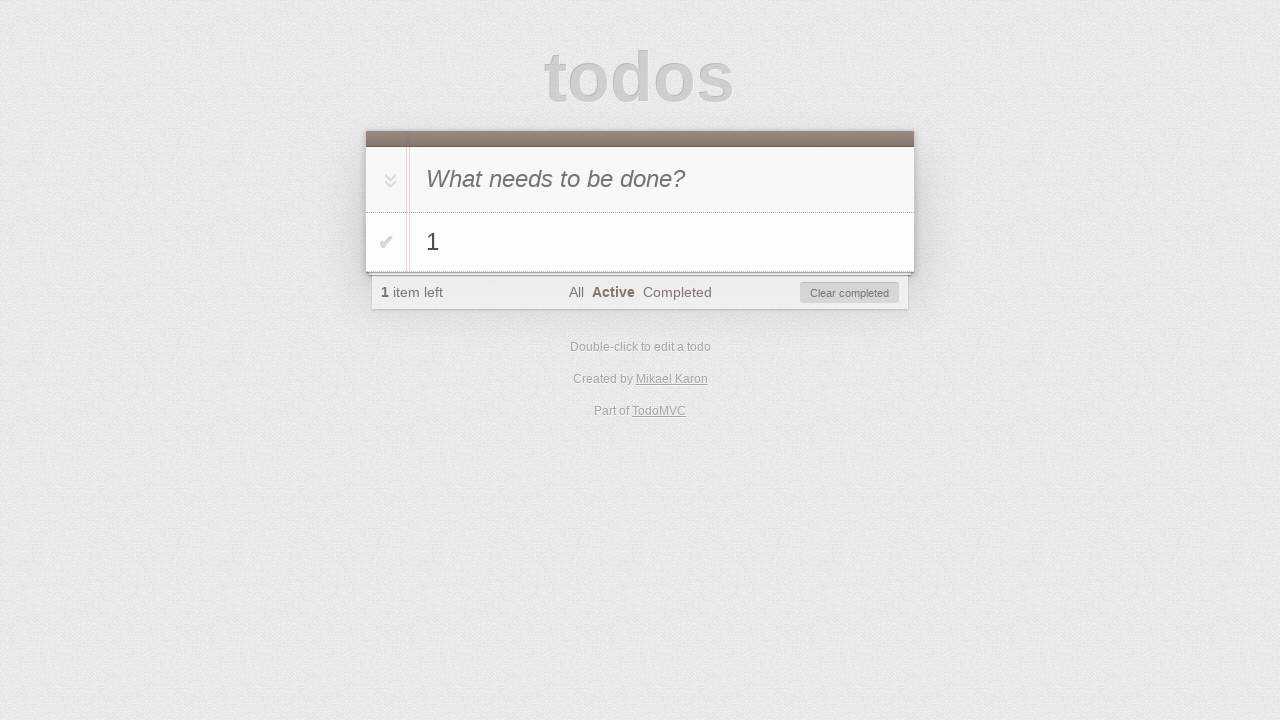

Clicked the toggle-all checkbox to complete all active tasks at (388, 180) on #toggle-all
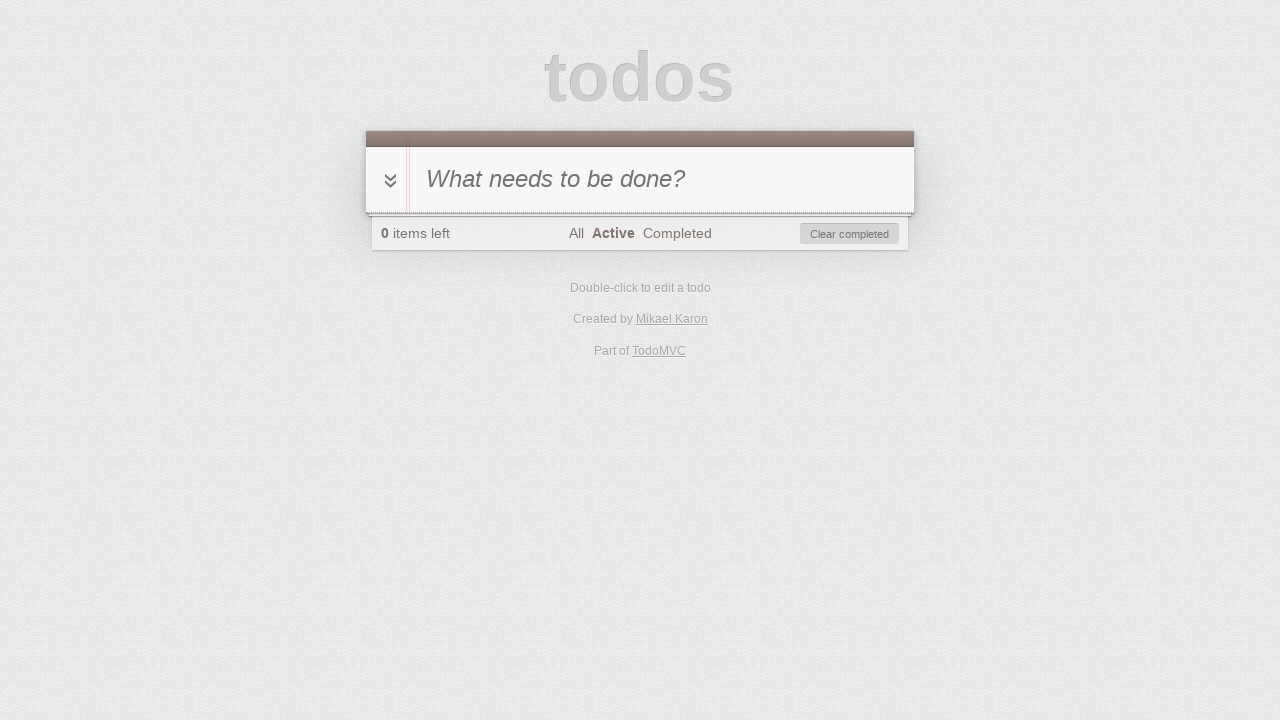

Verified that item count changed to 0, confirming all tasks were completed
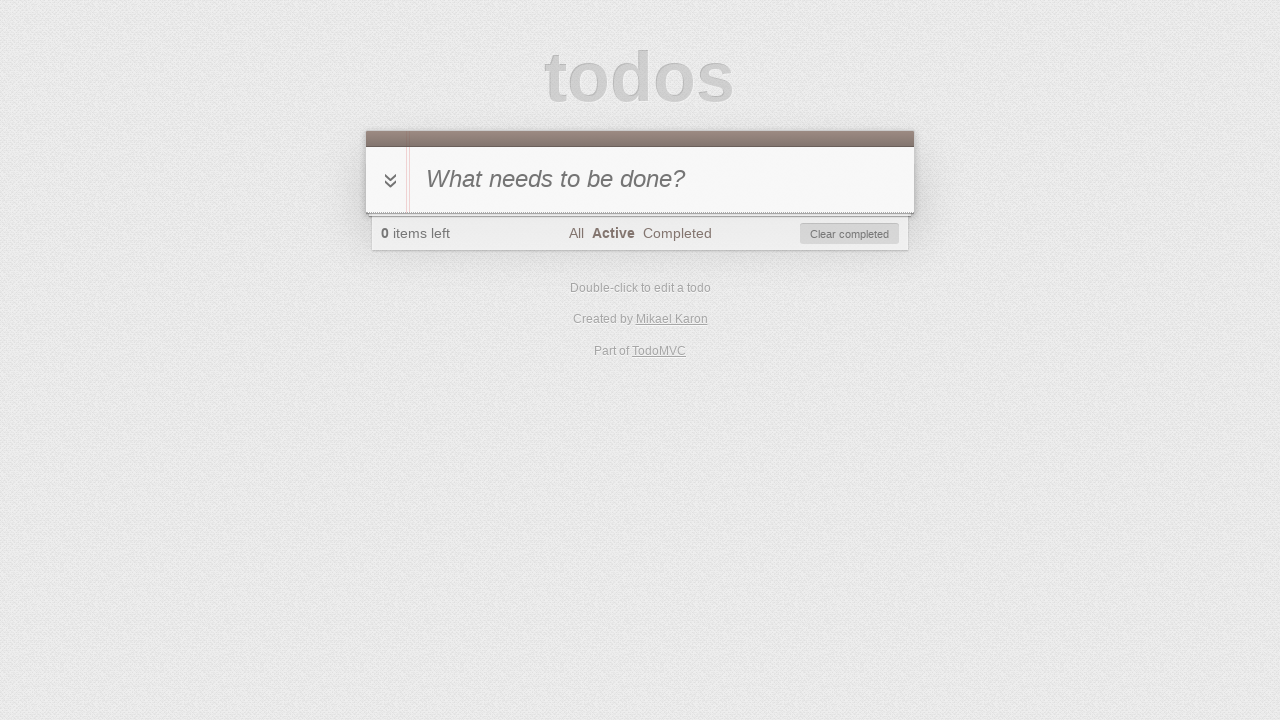

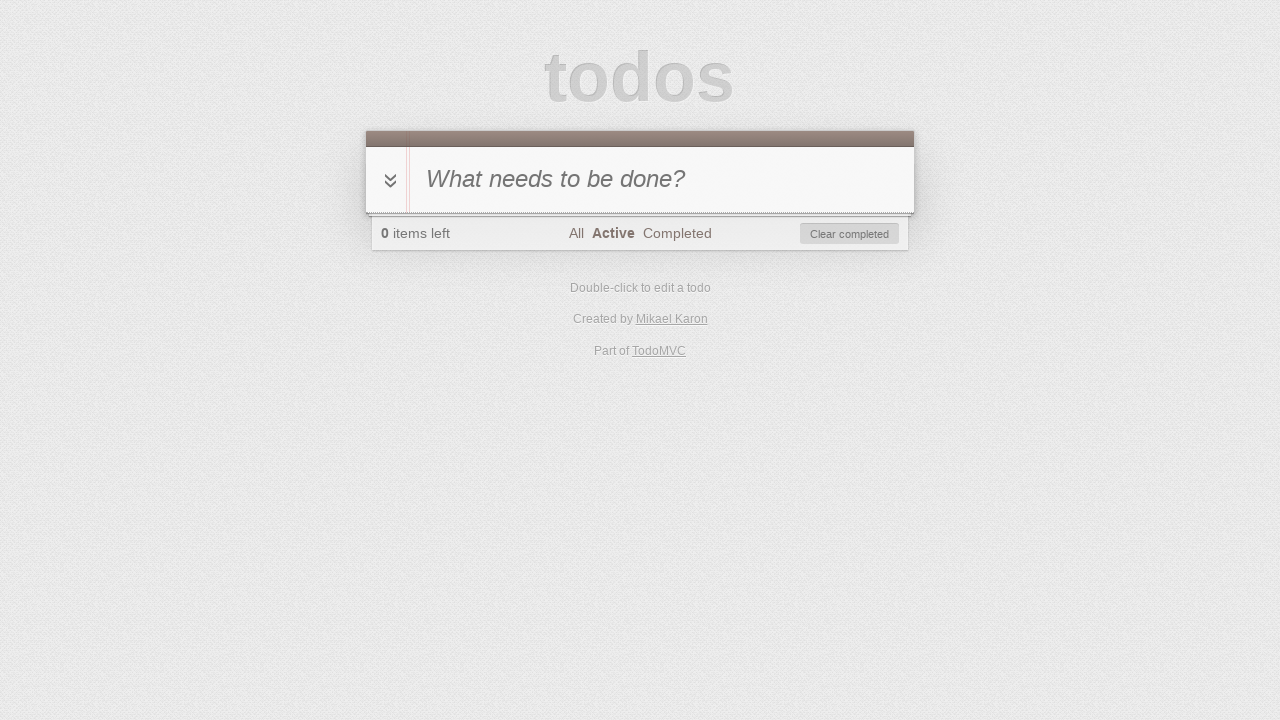